Tests a pharmacy form by filling product information fields (ID, name, quantity, price) and sale information (sale ID, sale quantity)

Starting URL: https://loismiguel15.github.io/farmacia/?classId=6af7bdb9-1401-486f-a029-2ec8ab7d1110&assignmentId=305218df-2c0f-4cd3-886e-14f9fce75209&submissionId=6fe38fef-ca98-4906-fd2b-4d32196890cb

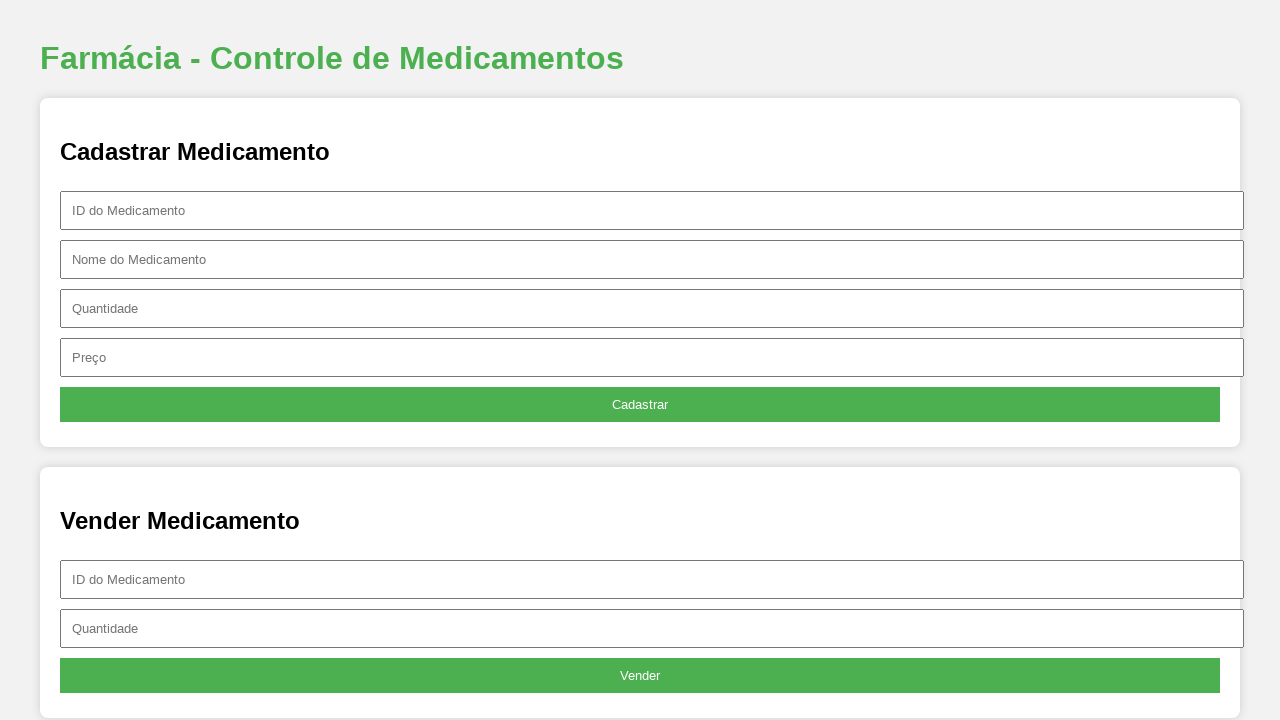

Filled product ID field with '10' on #id
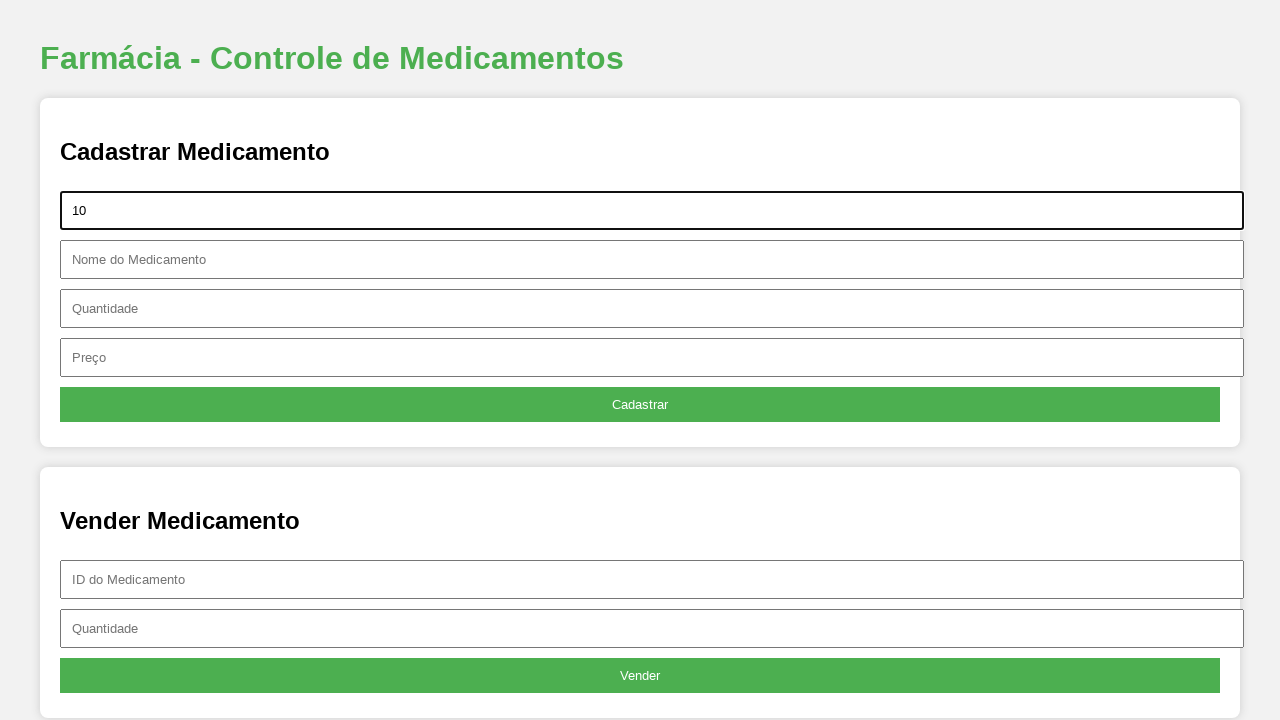

Filled product name field with 'Dipirona' on #nome
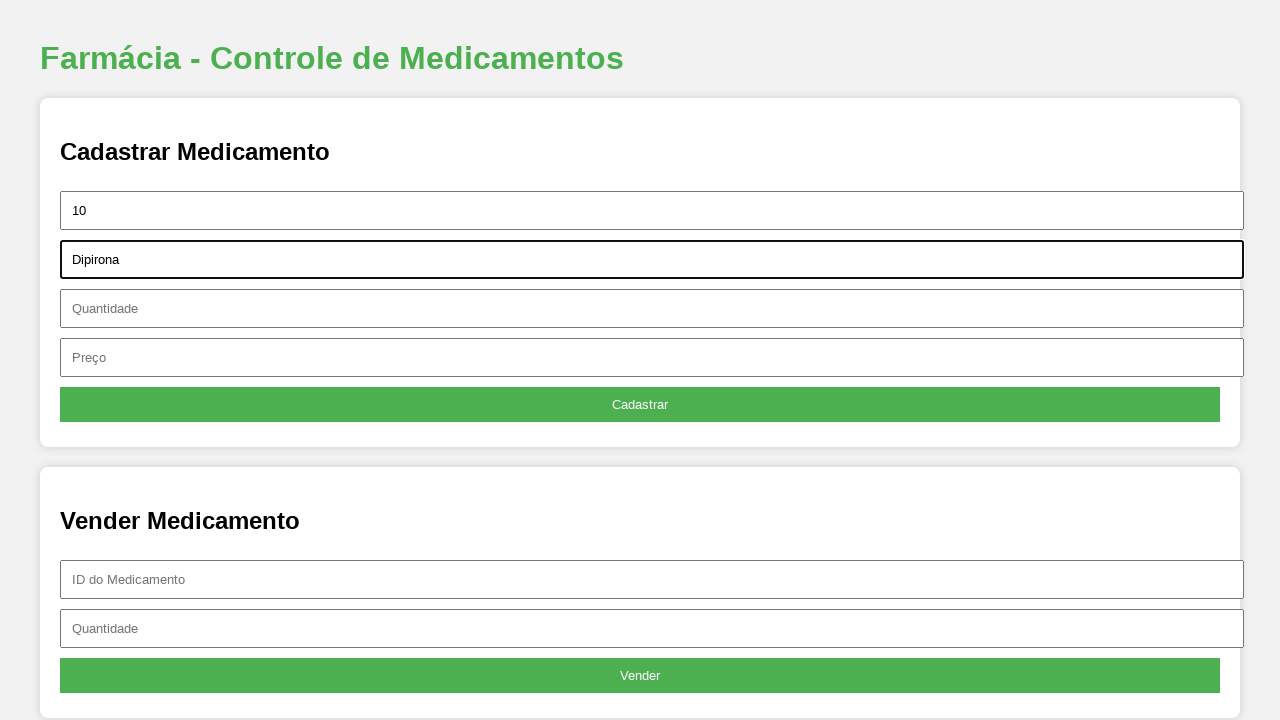

Filled product quantity field with '100' on #quantidade
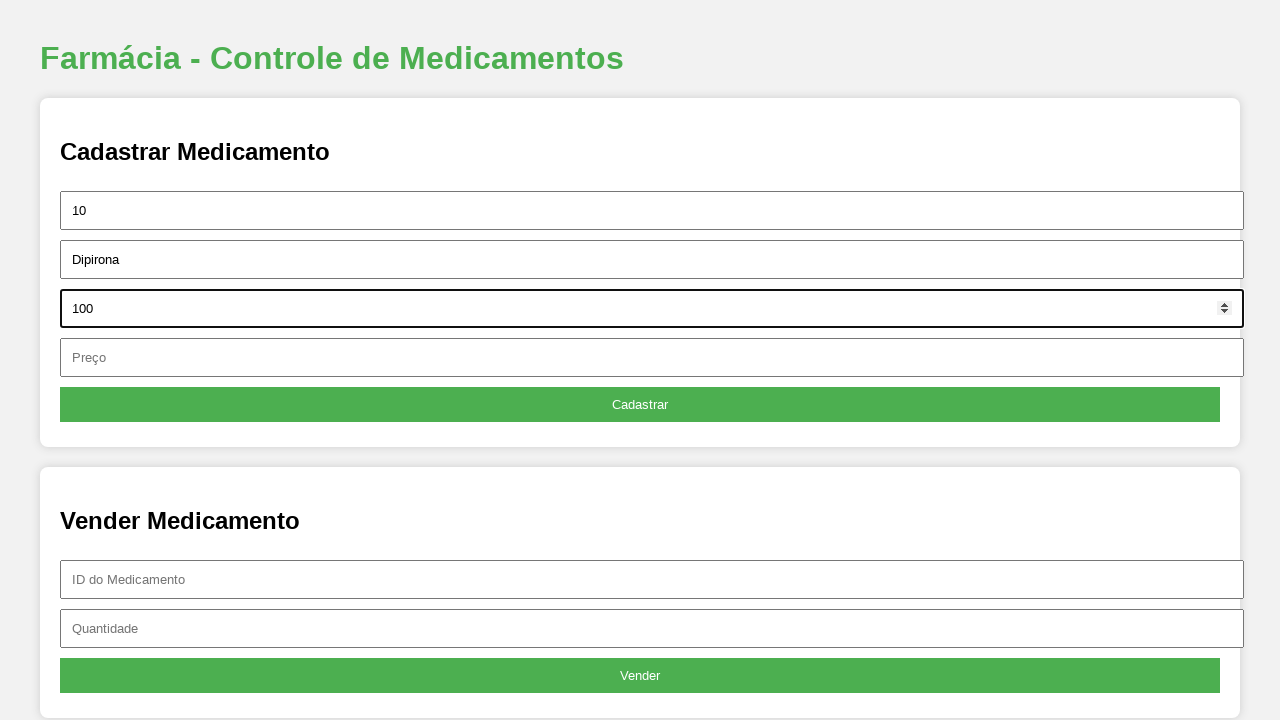

Filled product price field with '5' on #preco
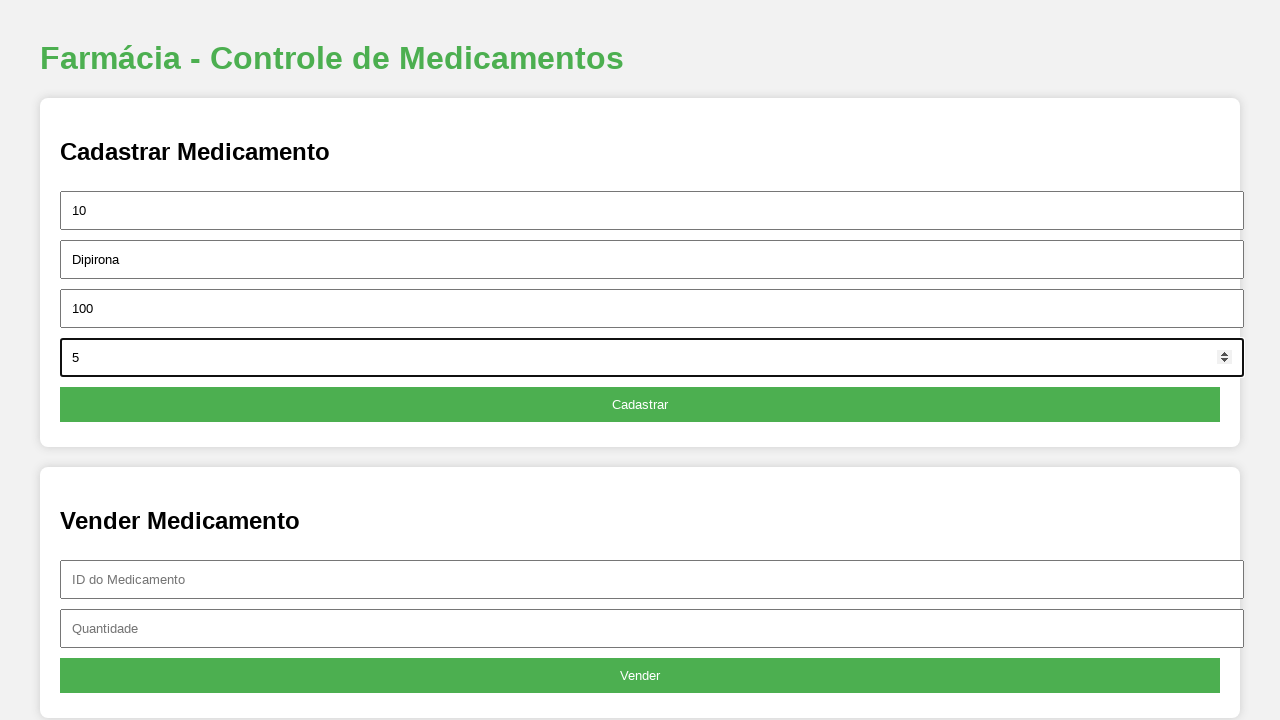

Filled sale ID field with '10' on #idVenda
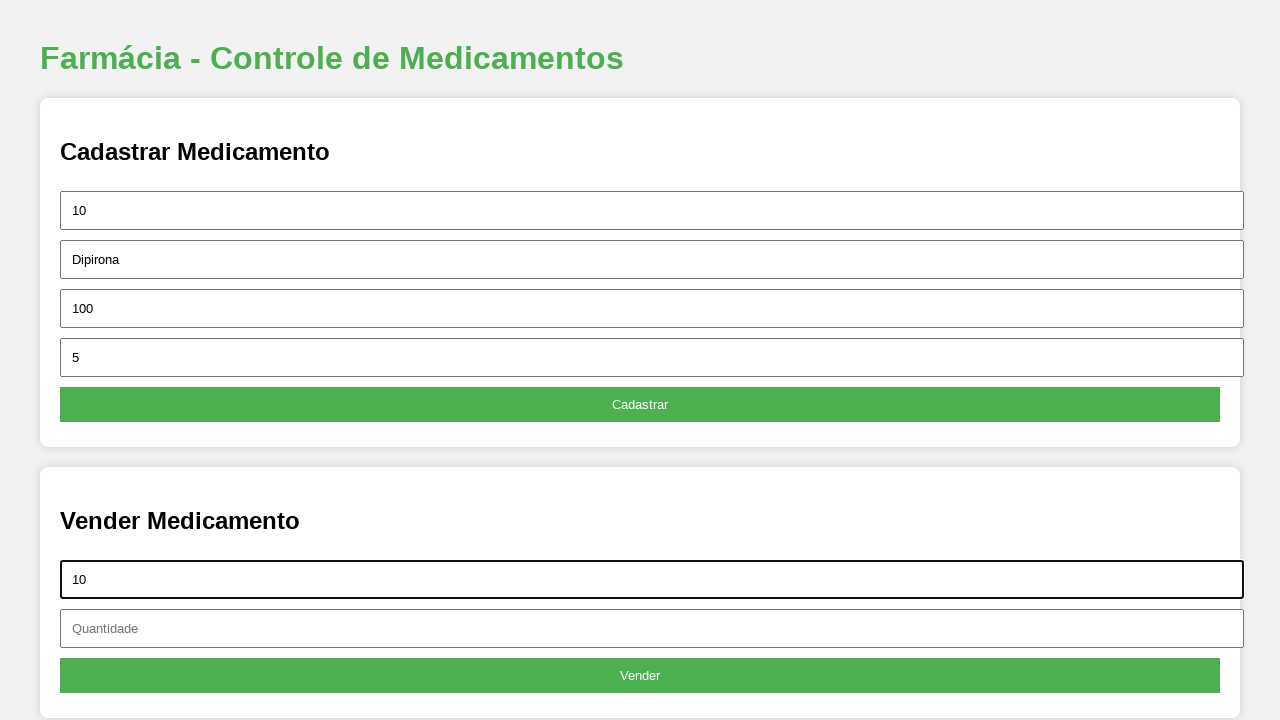

Filled sale quantity field with '2' on #quantidadeVenda
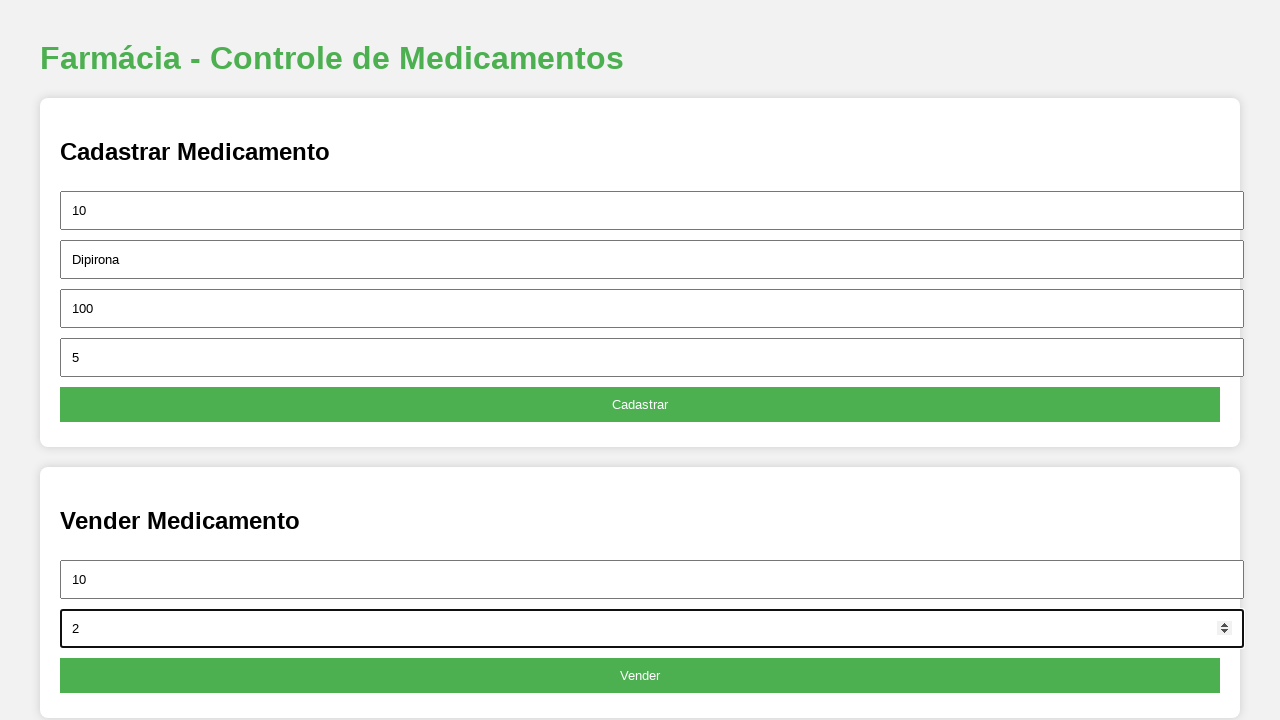

Verified product ID field contains '10'
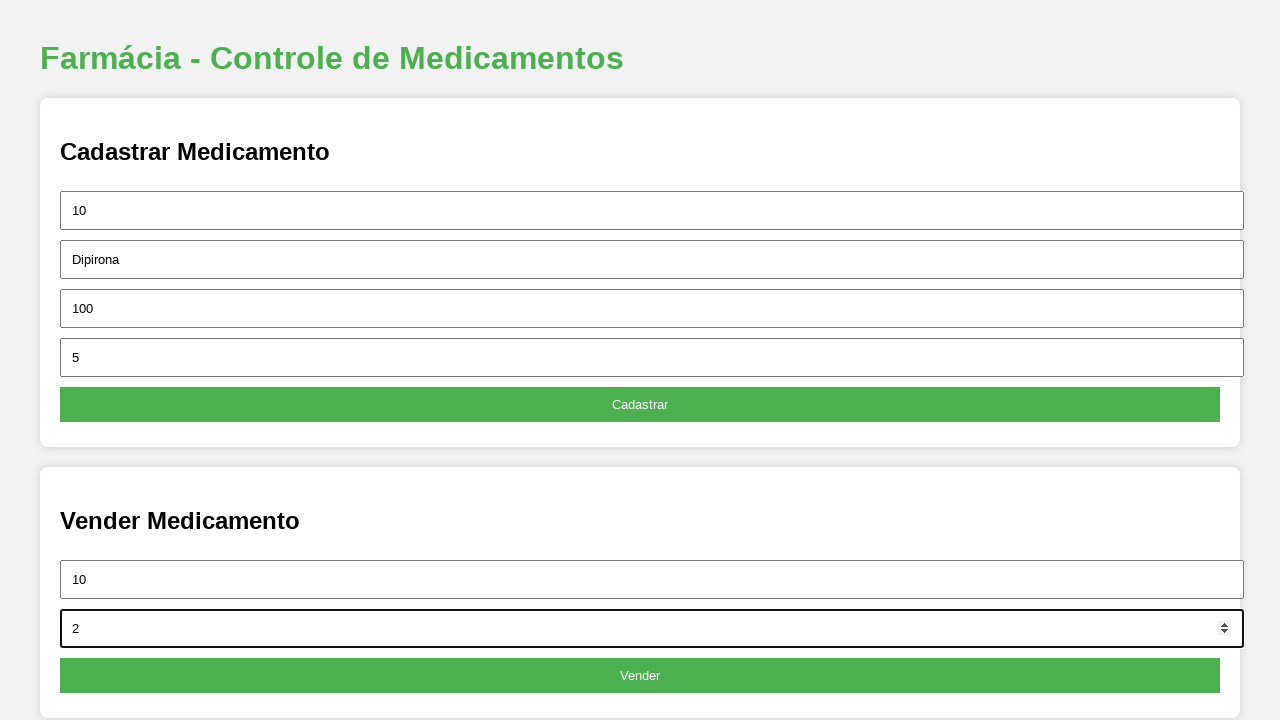

Verified product name field contains 'Dipirona'
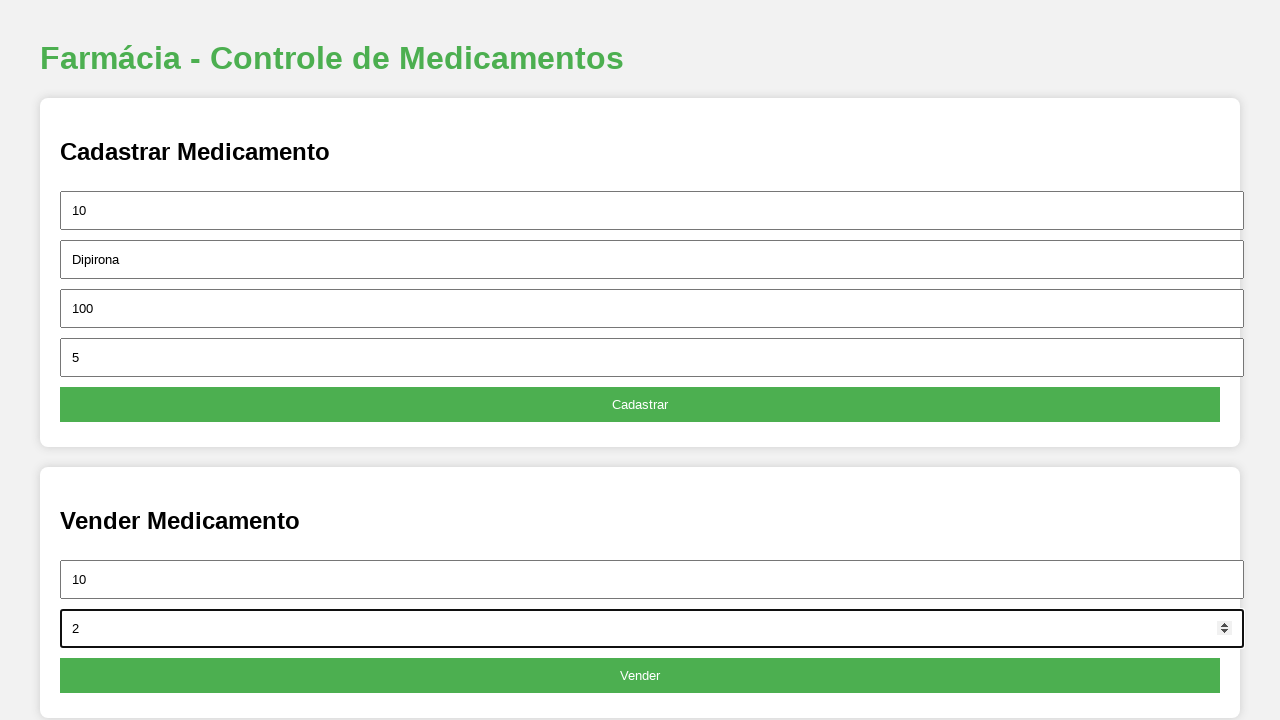

Verified product quantity field contains '100'
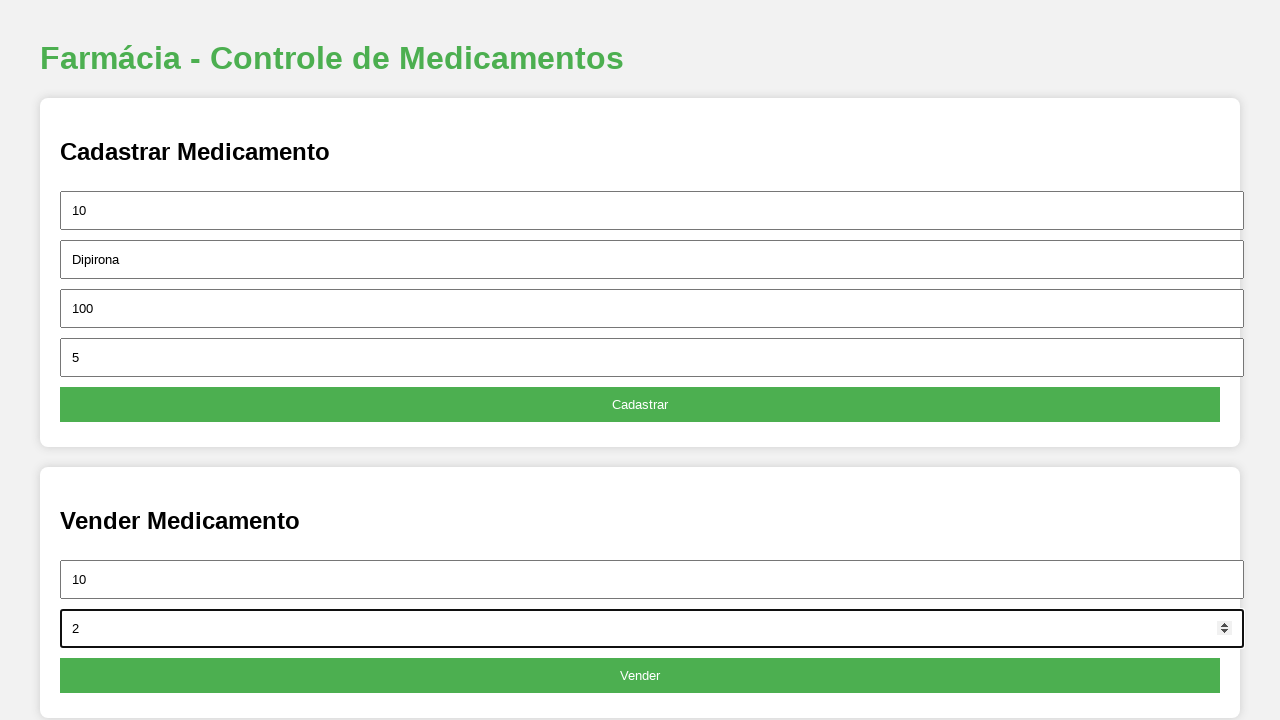

Verified product price field contains '5'
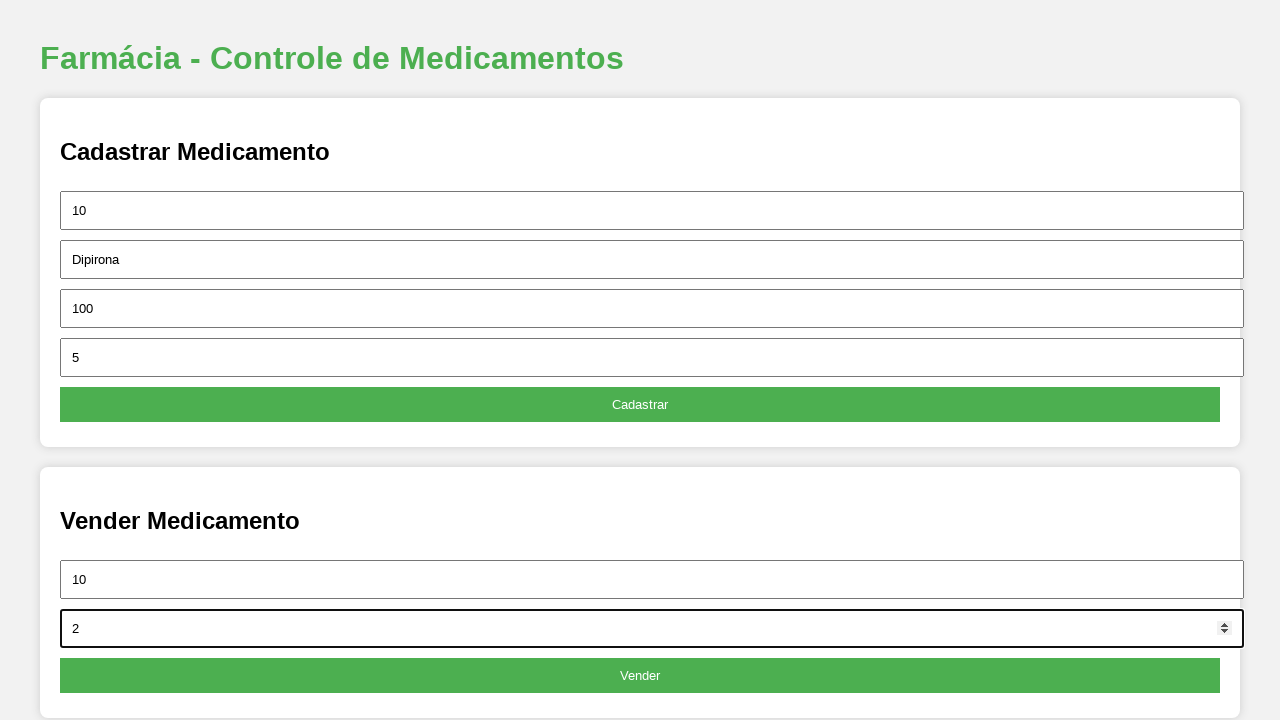

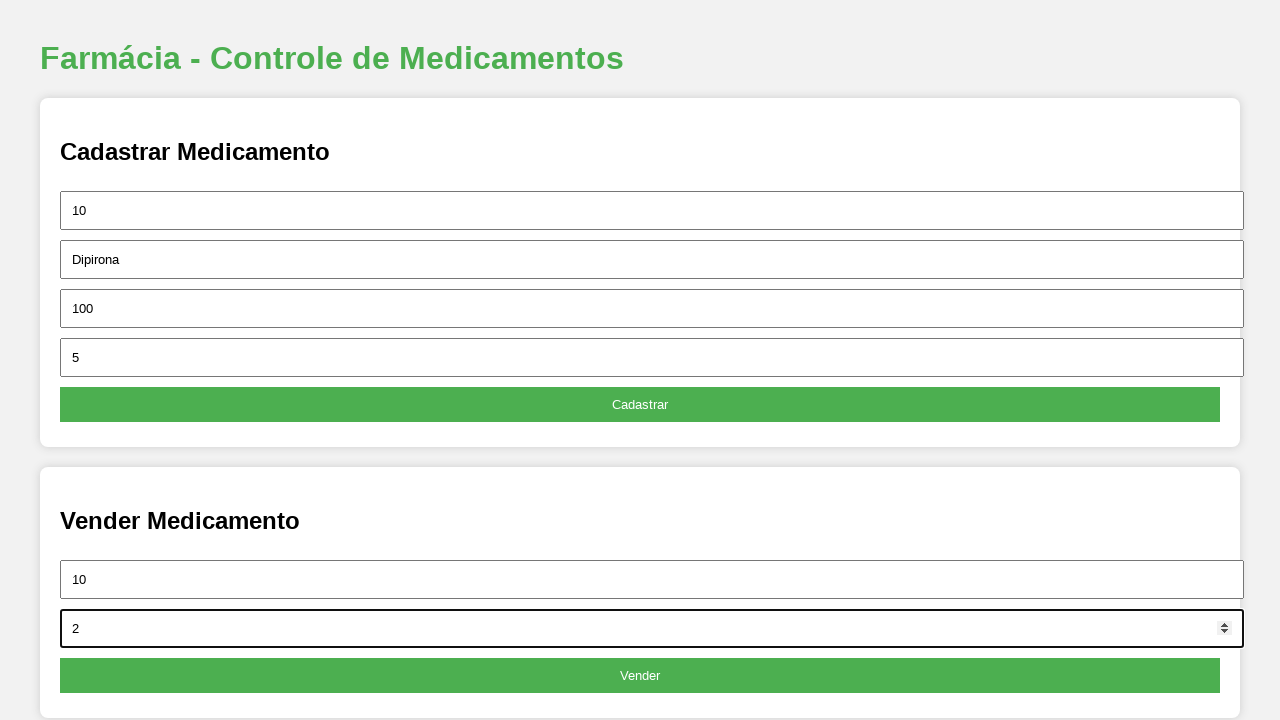